Tests radio button selection functionality by selecting a gender radio button (Male) and an age group radio button (5-15) from multiple options

Starting URL: https://syntaxprojects.com/basic-radiobutton-demo.php

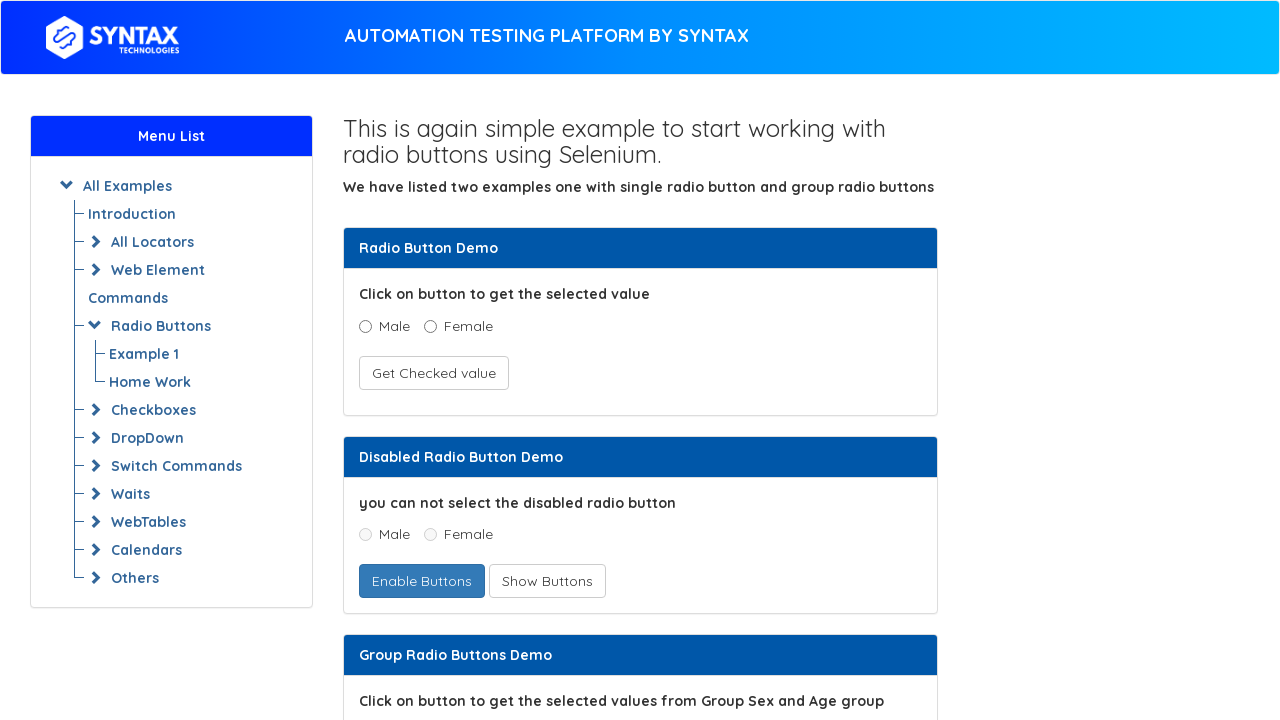

Selected Male radio button at (365, 326) on input[value='Male'][name='optradio']
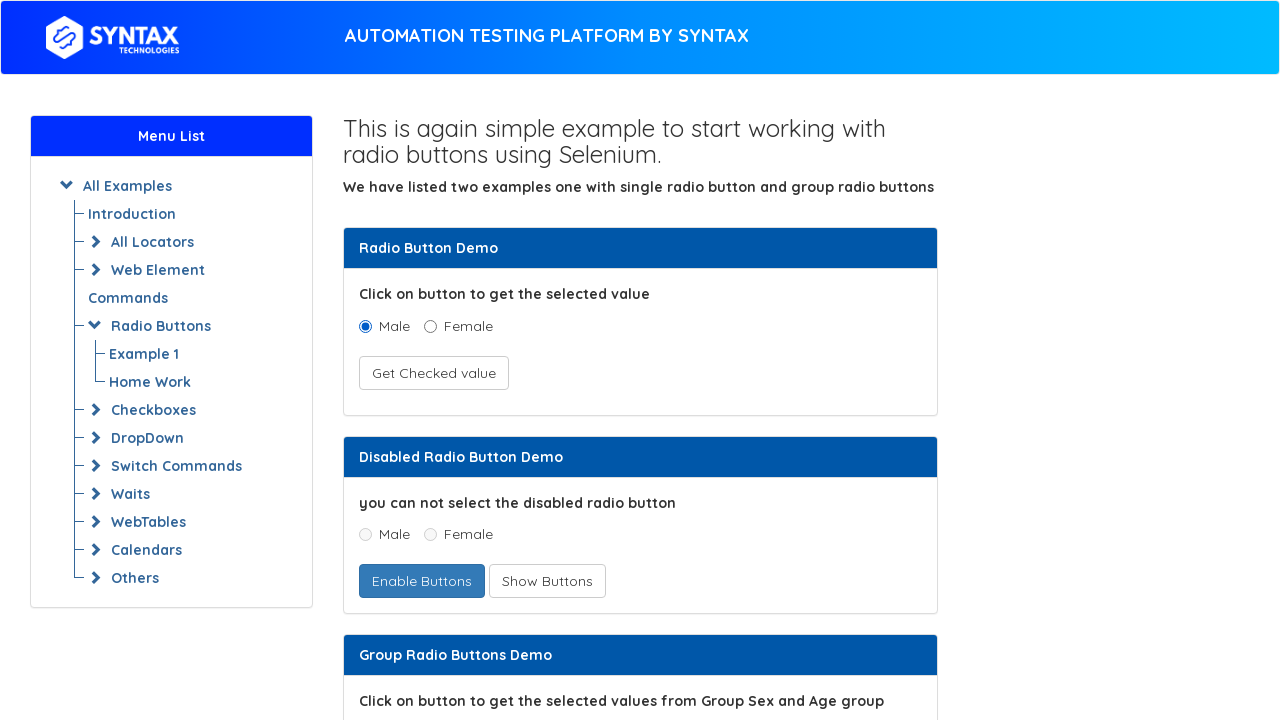

Selected age group radio button (5 - 15) at (438, 360) on input[name='ageGroup'][value='5 - 15']
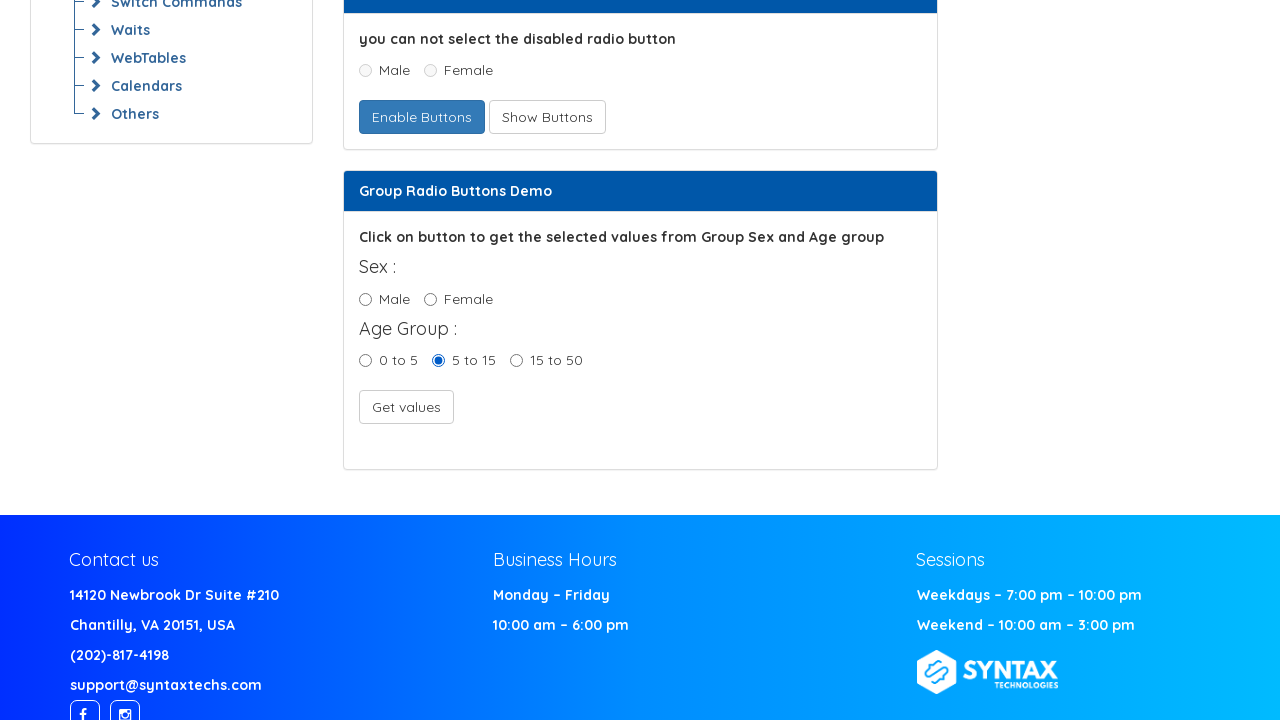

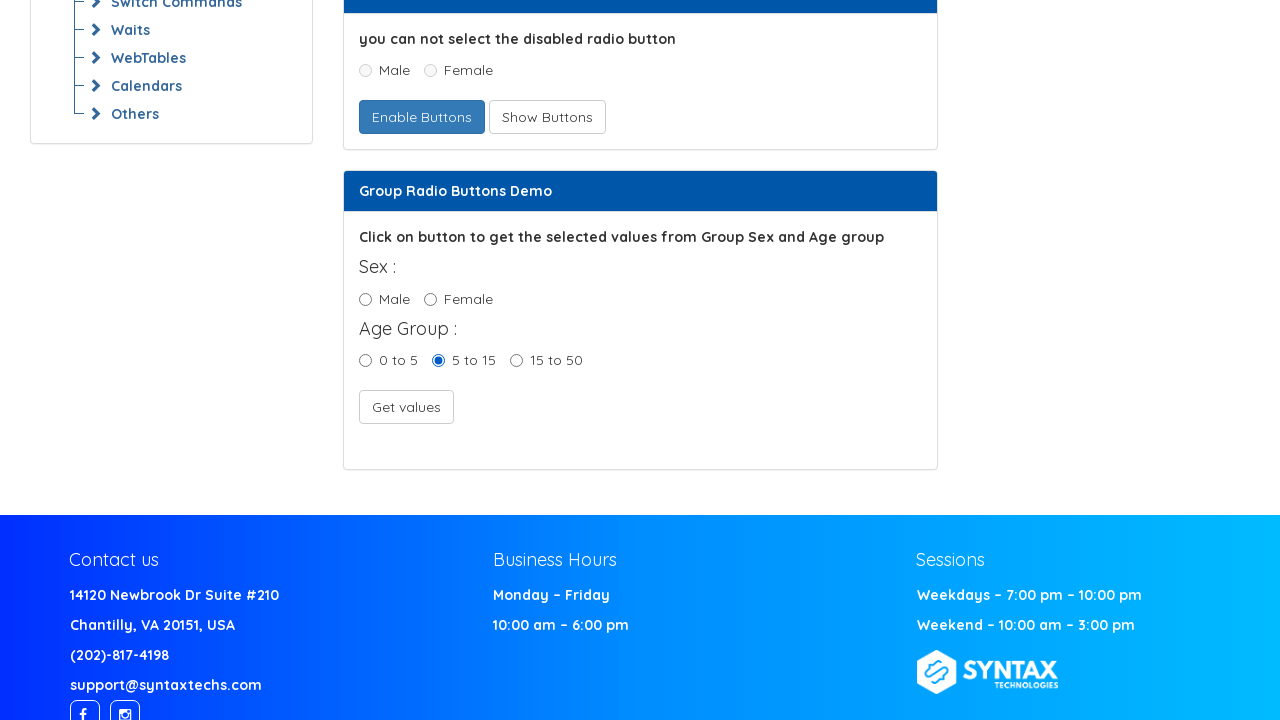